Tests registration form by filling required fields (first name, last name, email), submitting the form, and verifying the success message is displayed.

Starting URL: http://suninjuly.github.io/registration1.html

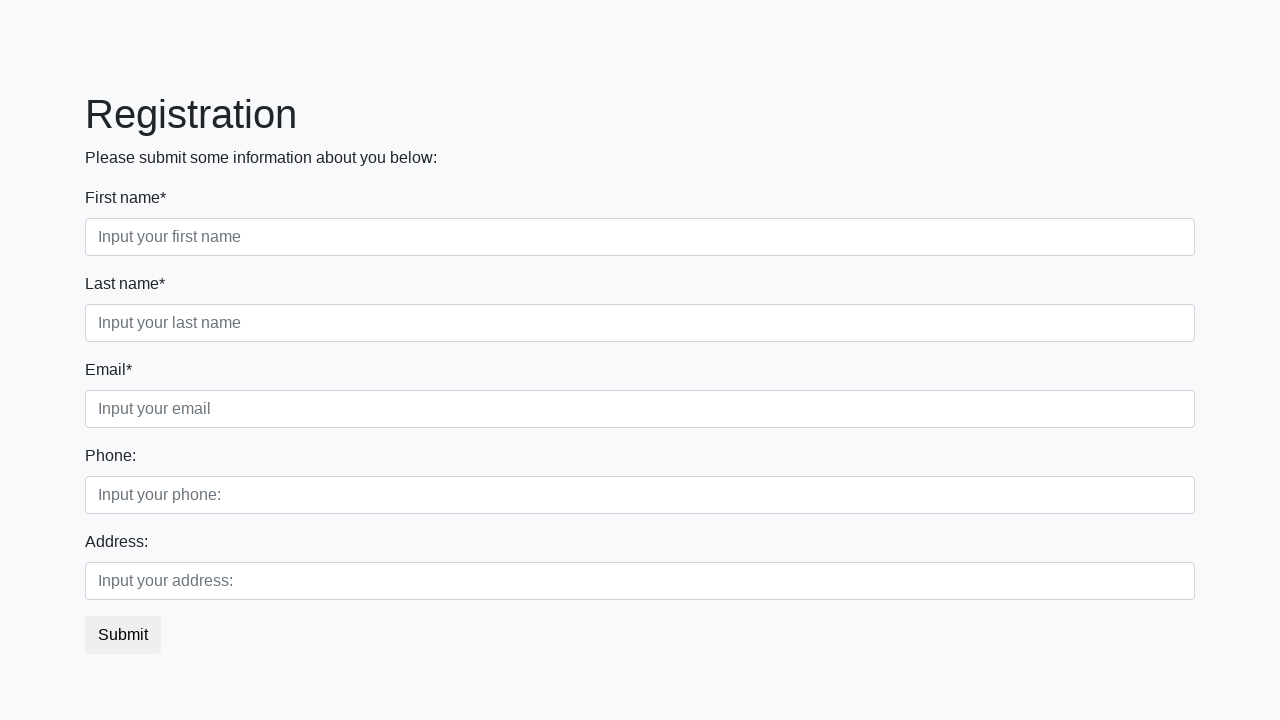

Filled first name field with 'John' on input[placeholder='Input your first name']
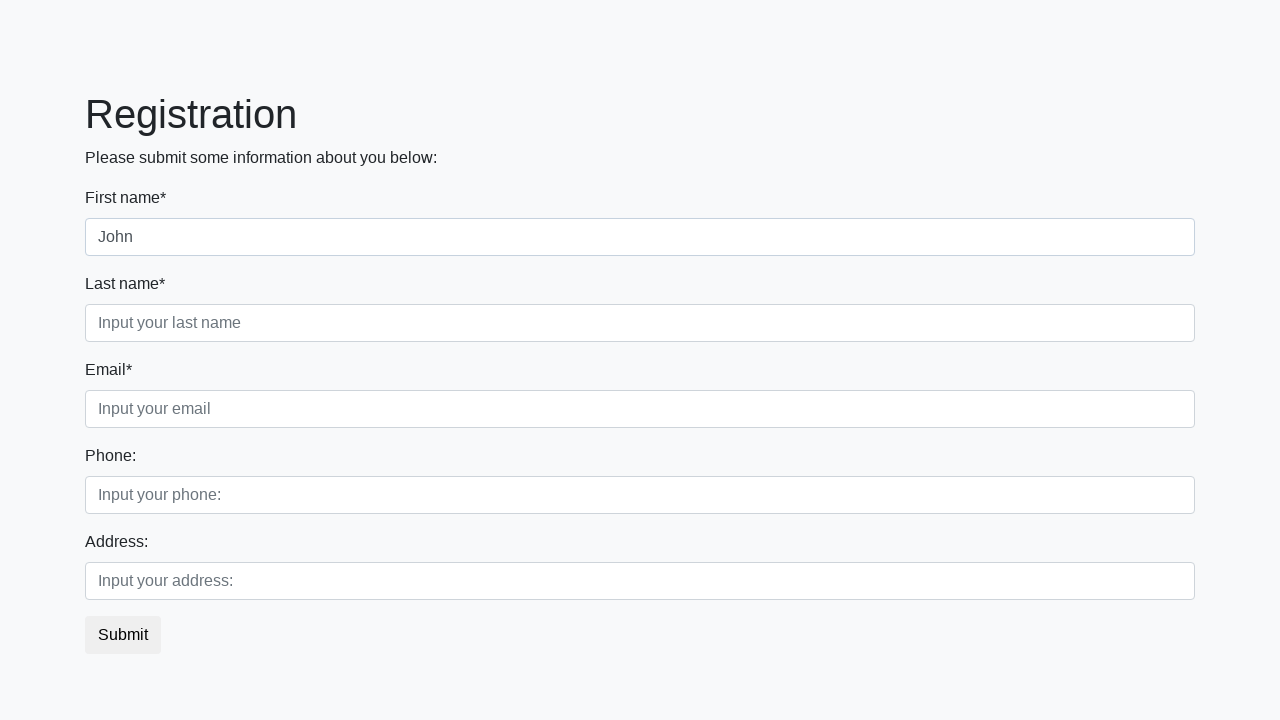

Filled last name field with 'Smith' on input[placeholder='Input your last name']
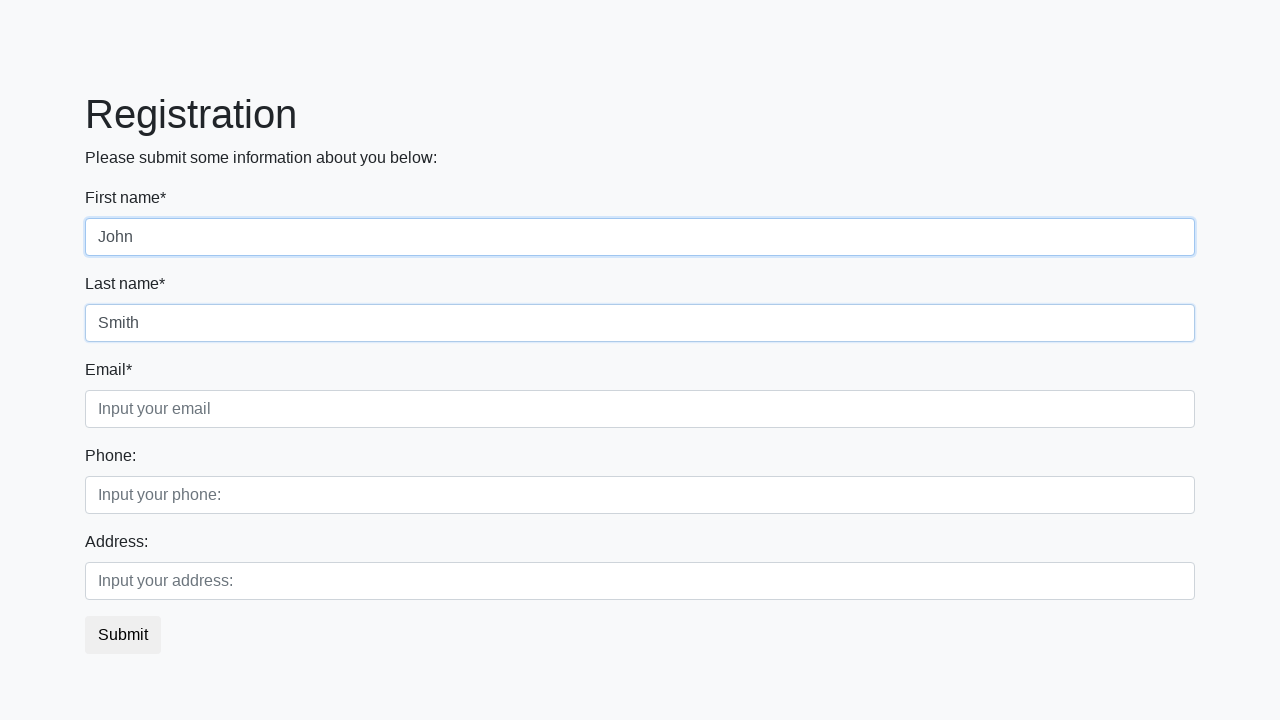

Filled email field with 'john.smith@example.com' on input[placeholder='Input your email']
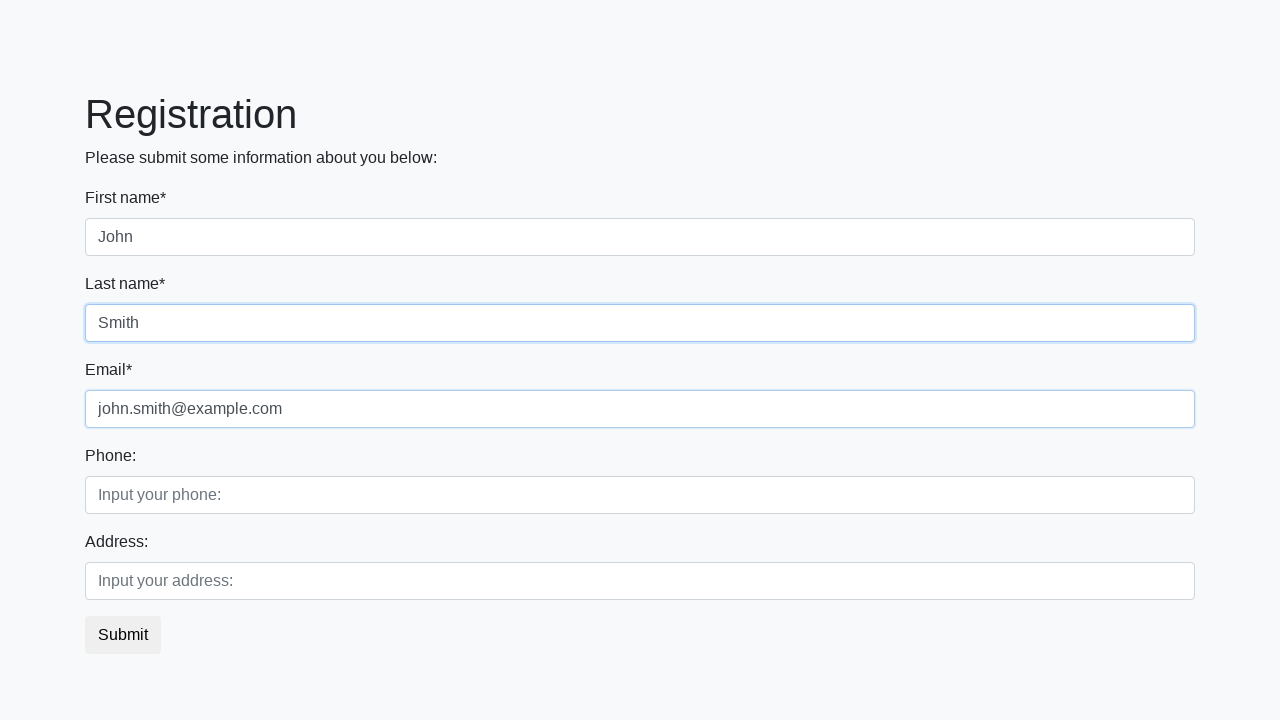

Clicked the submit button to register at (123, 635) on button.btn
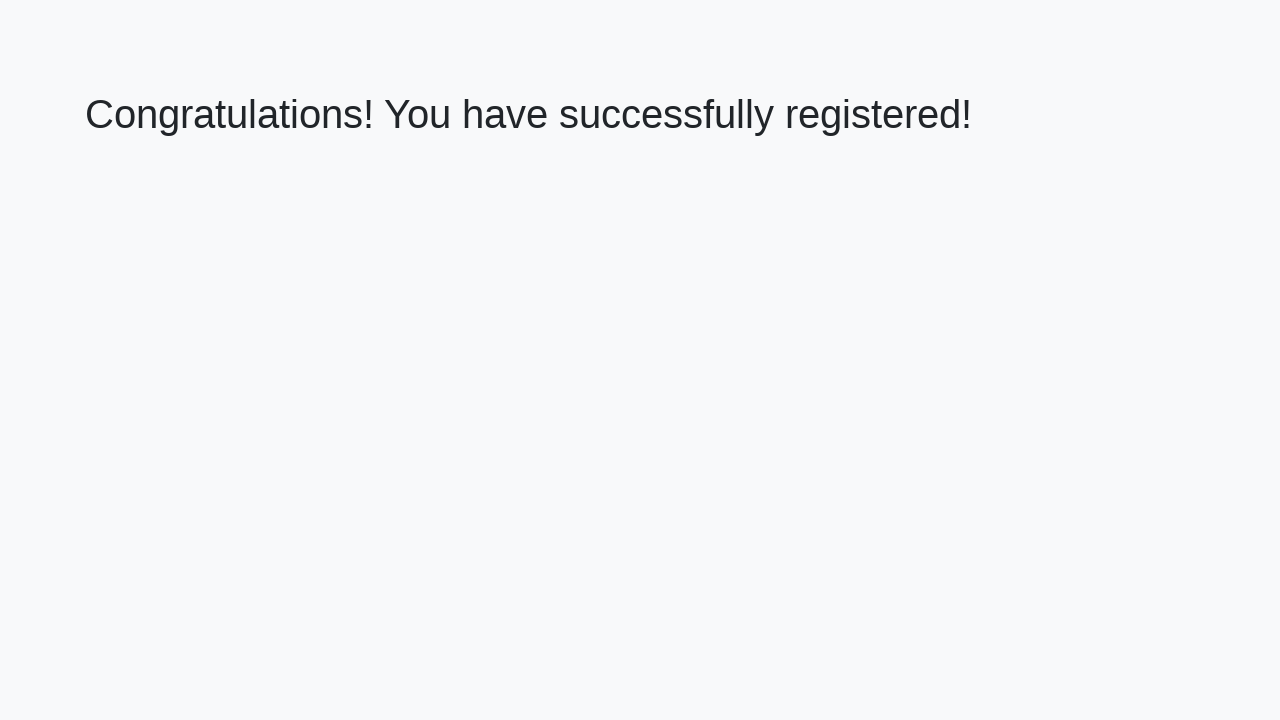

Success page loaded and congratulations header is visible
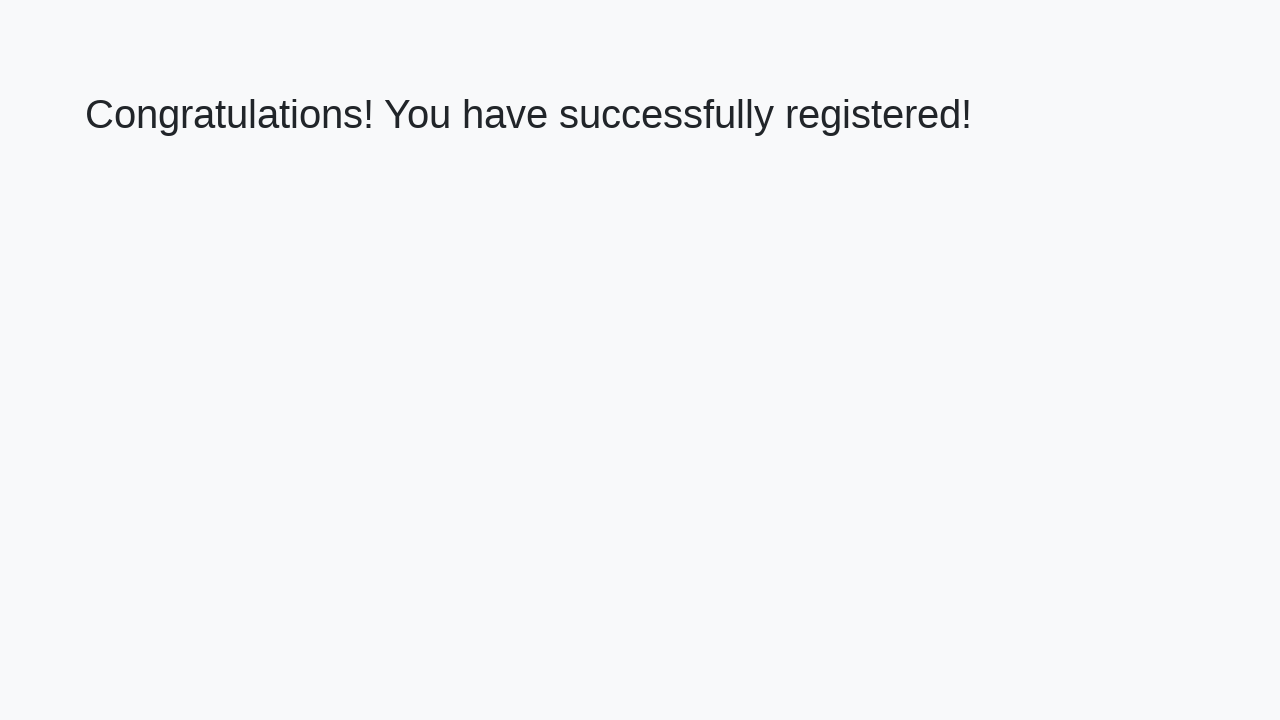

Retrieved congratulations message text
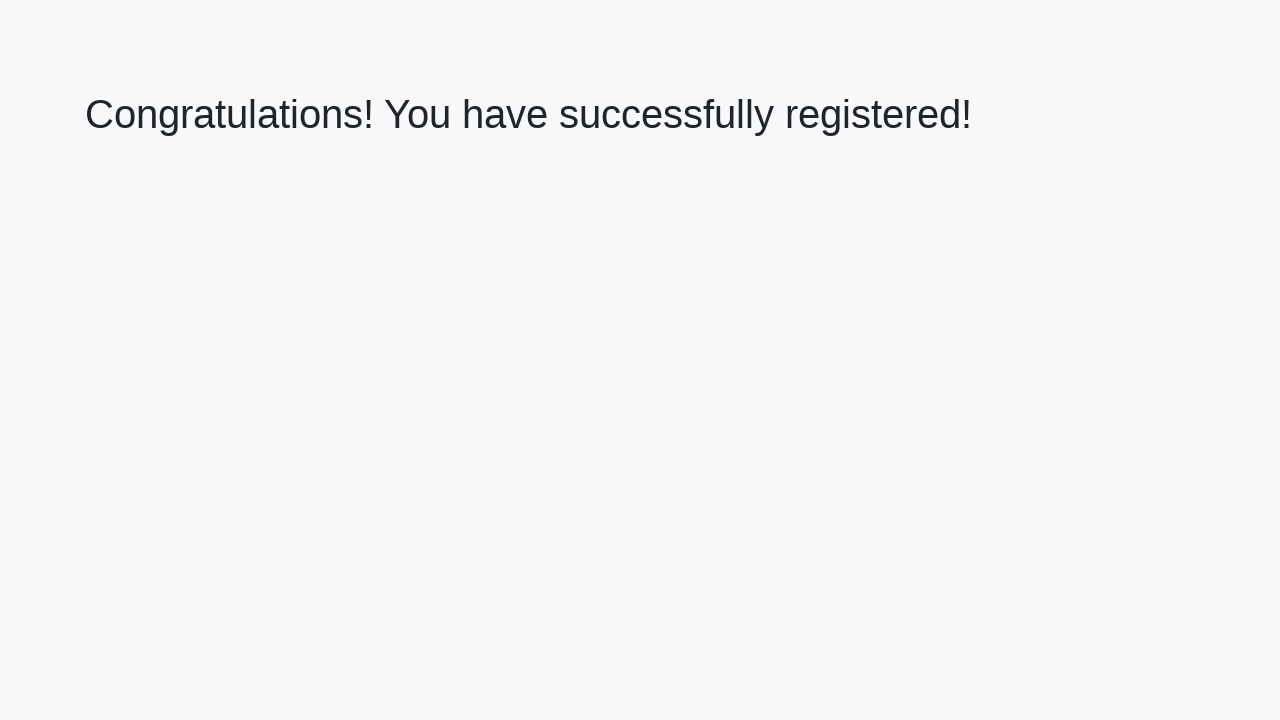

Verified success message matches expected text
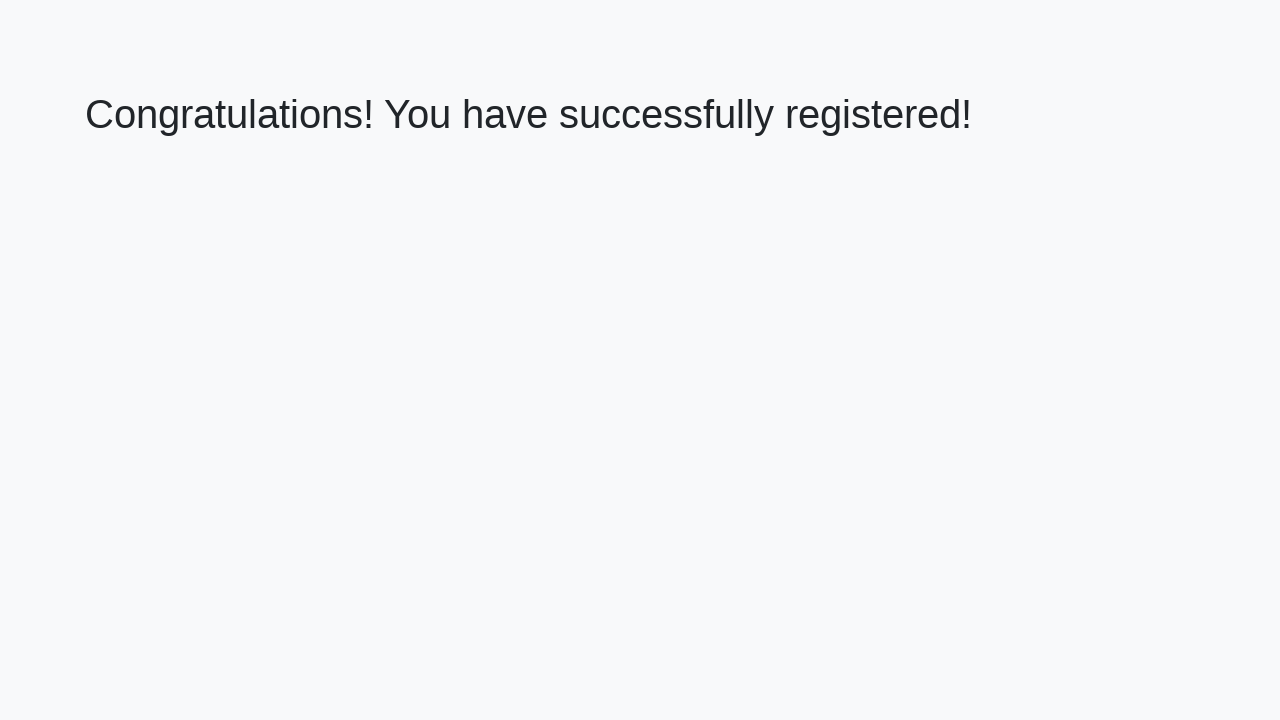

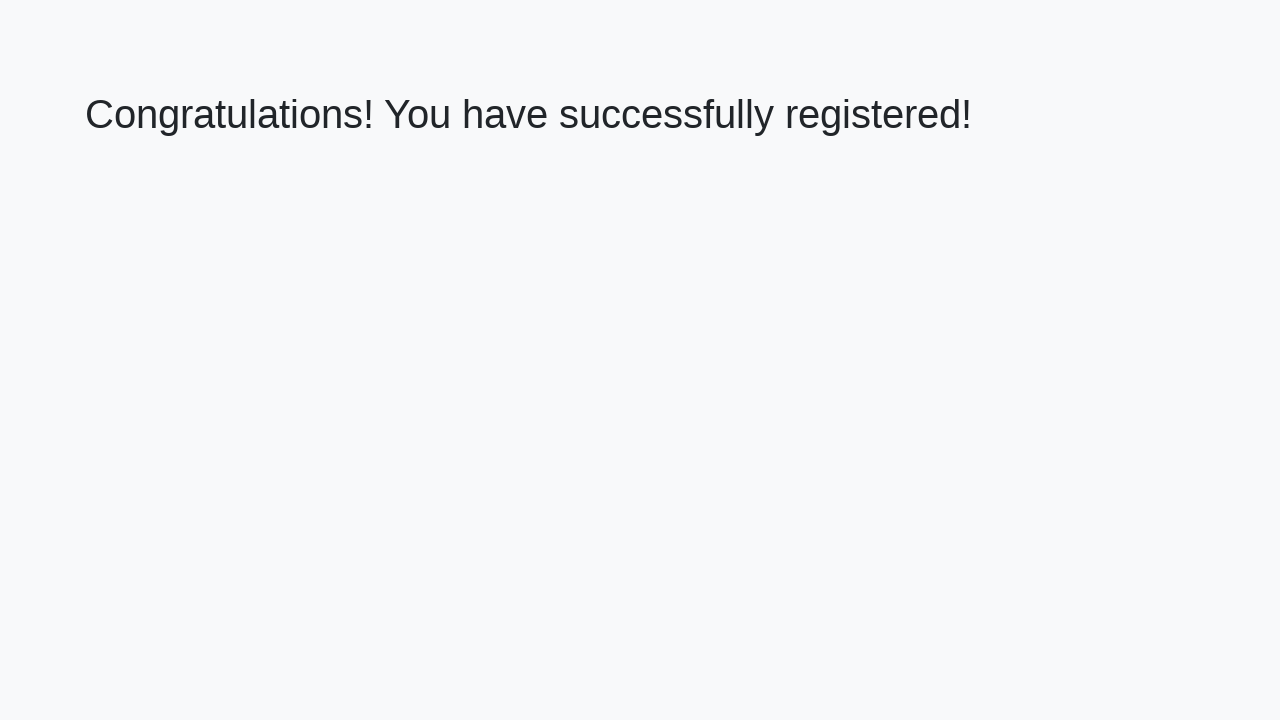